Tests filtering products by material type

Starting URL: https://bepantoan.vn

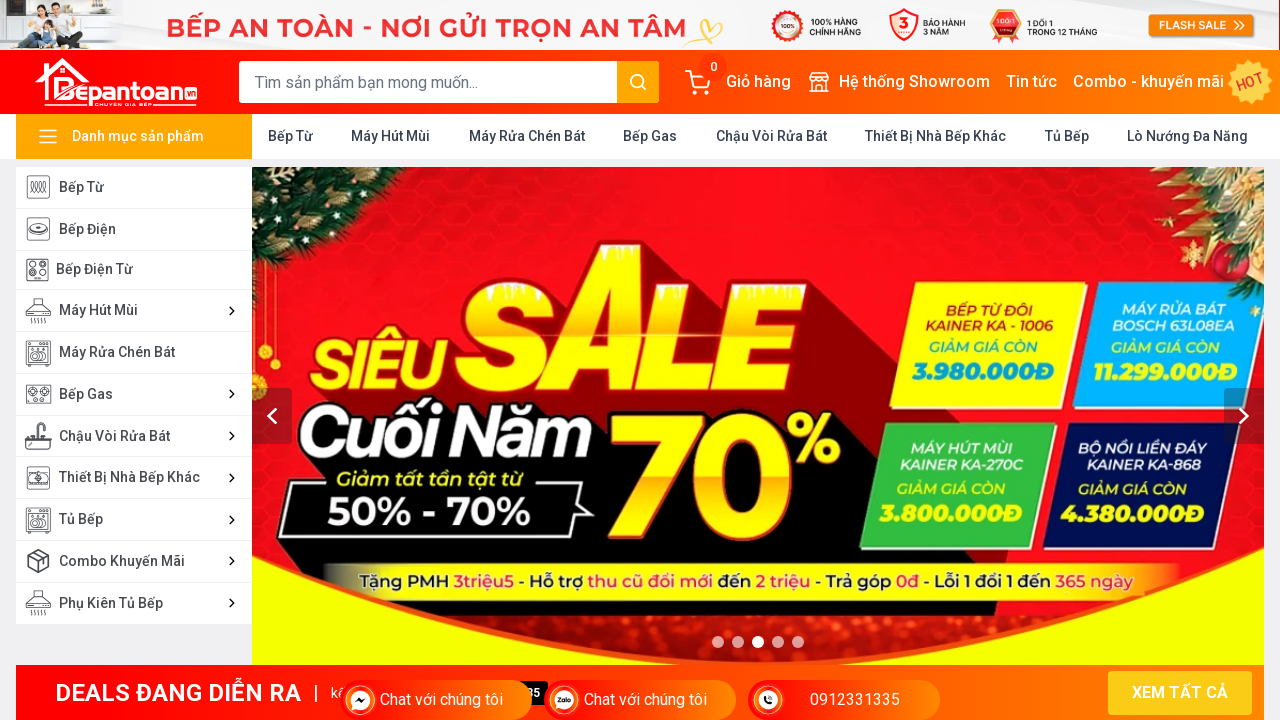

Clicked on Kitchen Equipment category 'Thiết Bị Nhà Bếp Khác' at (936, 136) on xpath=//a[text()=' Thiết Bị Nhà Bếp Khác ']
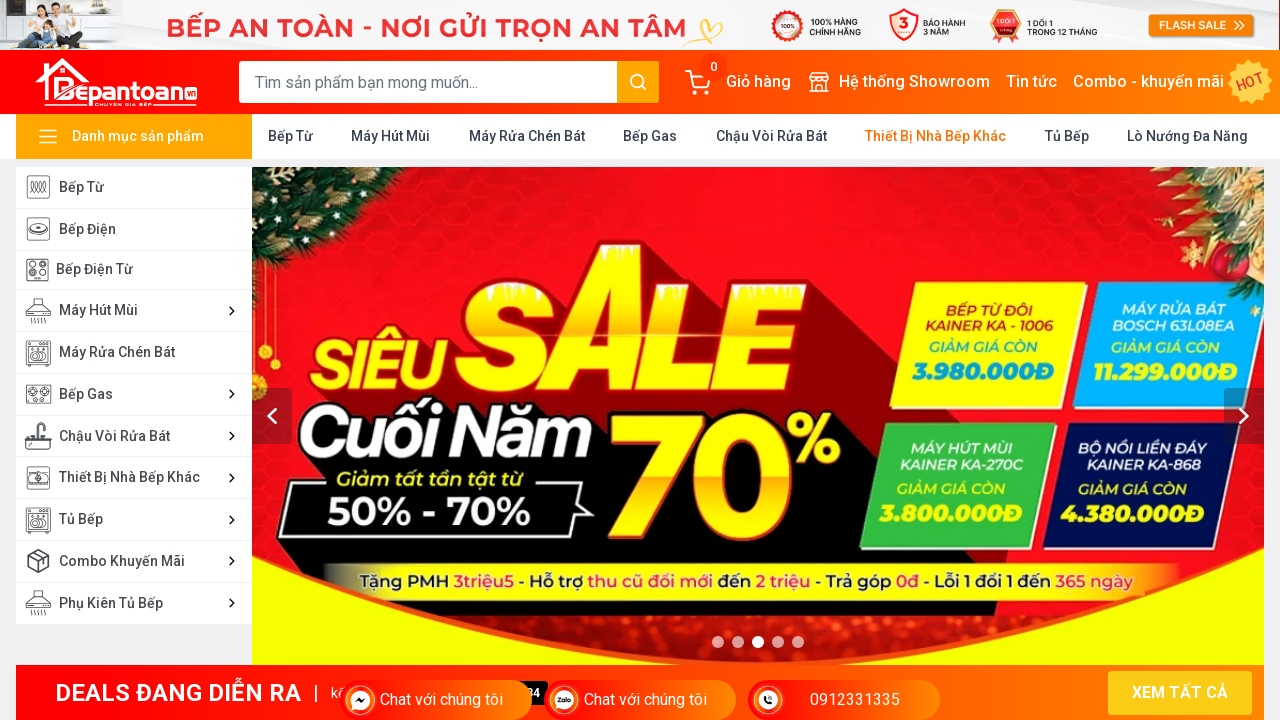

Waited 2 seconds for page to load
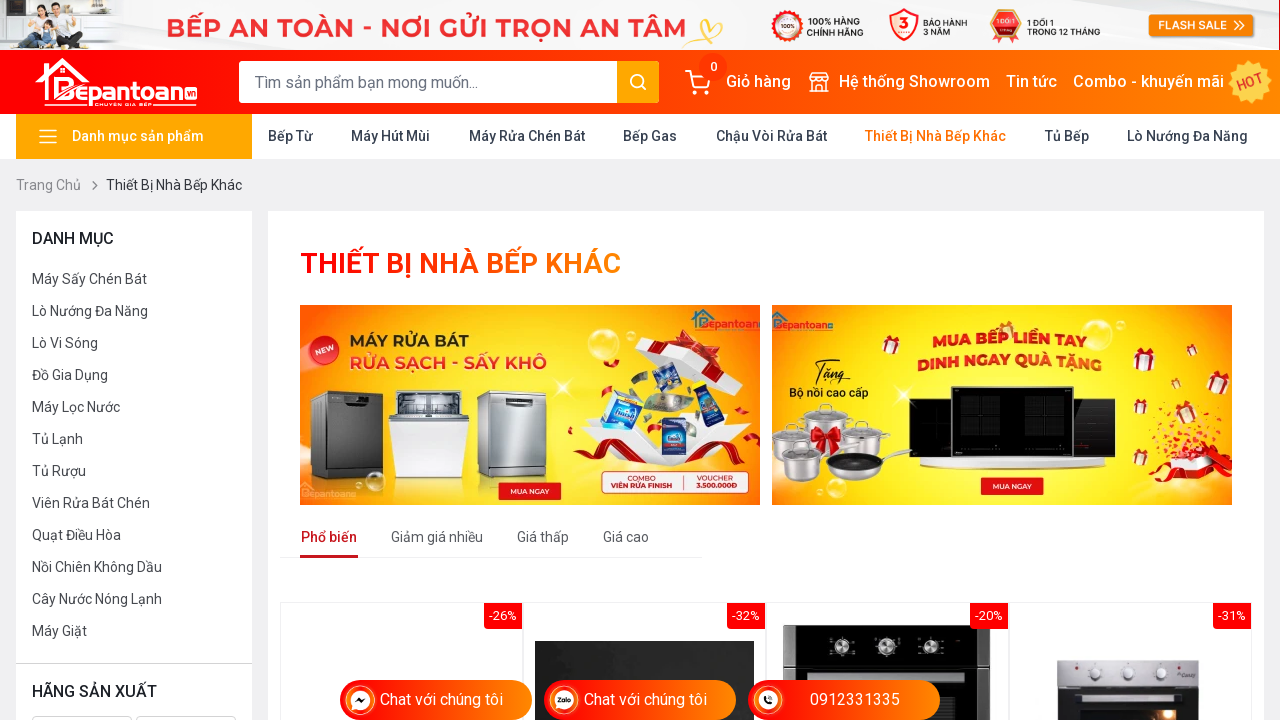

Clicked on material filter section at (134, 360) on (//div[@class='mb-3'])[3]
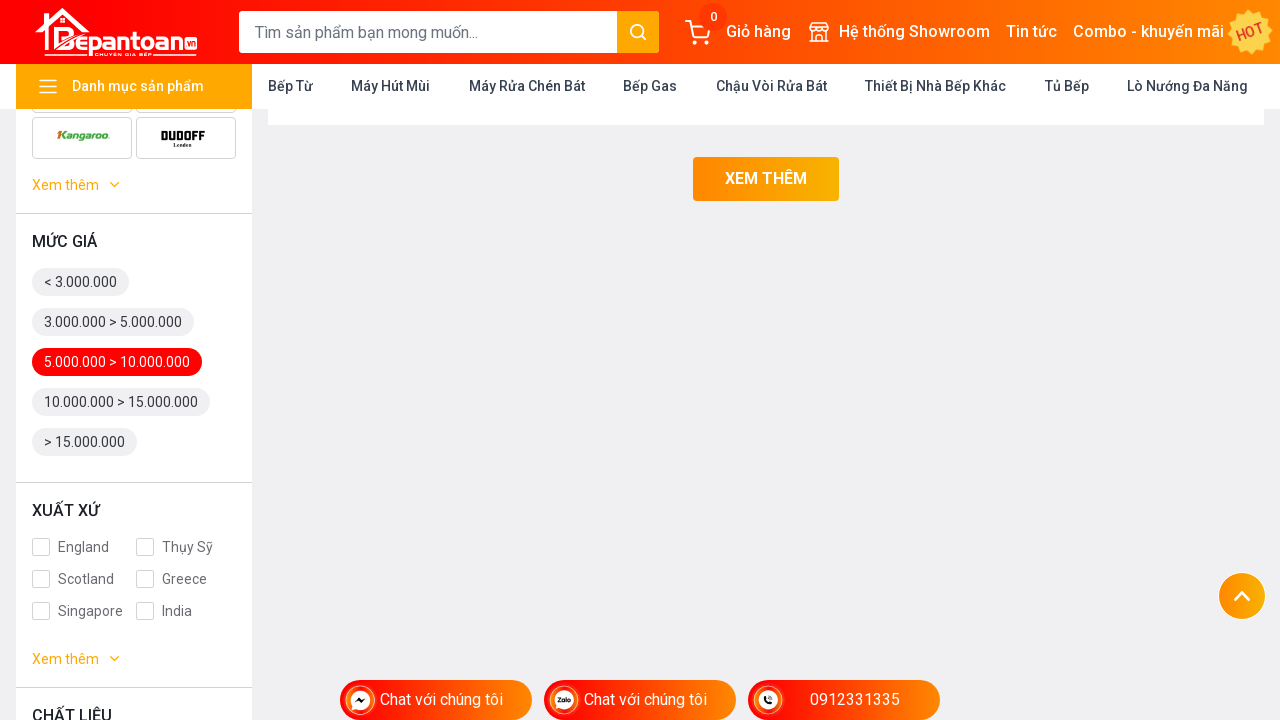

Selected a material option from the filter at (82, 581) on (//div[@class='mb-1 show-more__item'])[3]
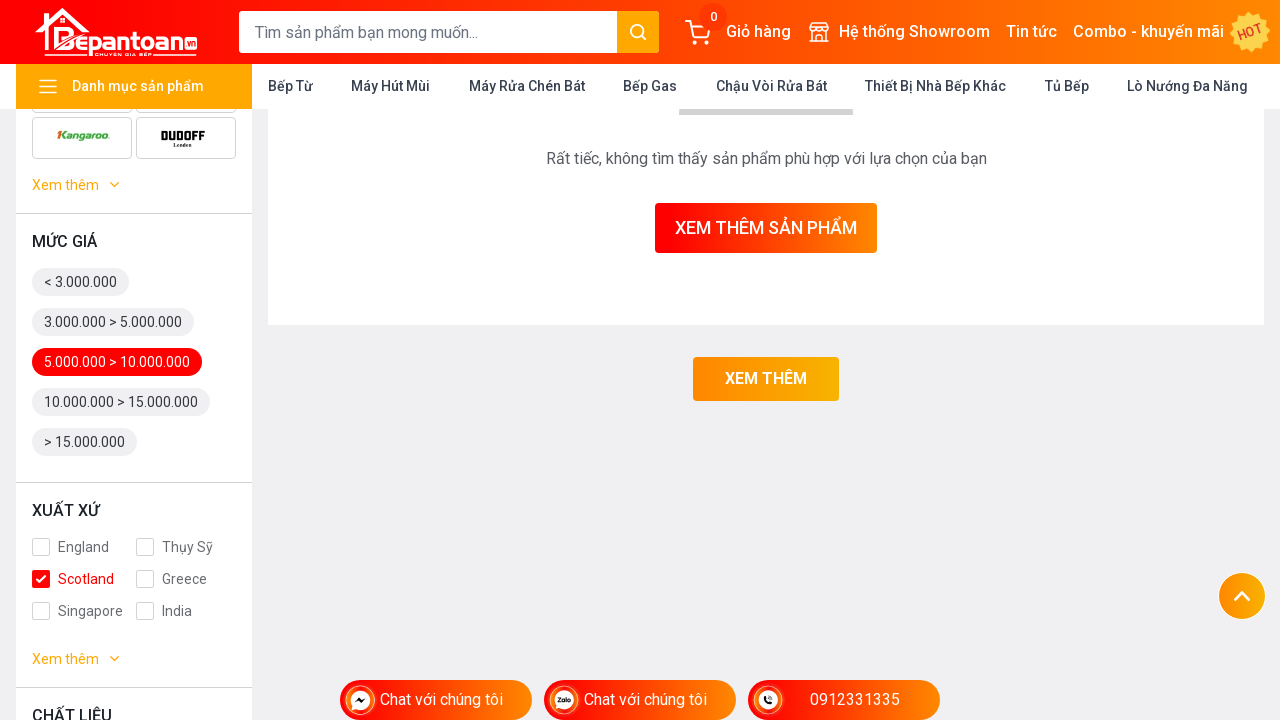

Verified 'No matching products found' message appeared after material filter selection
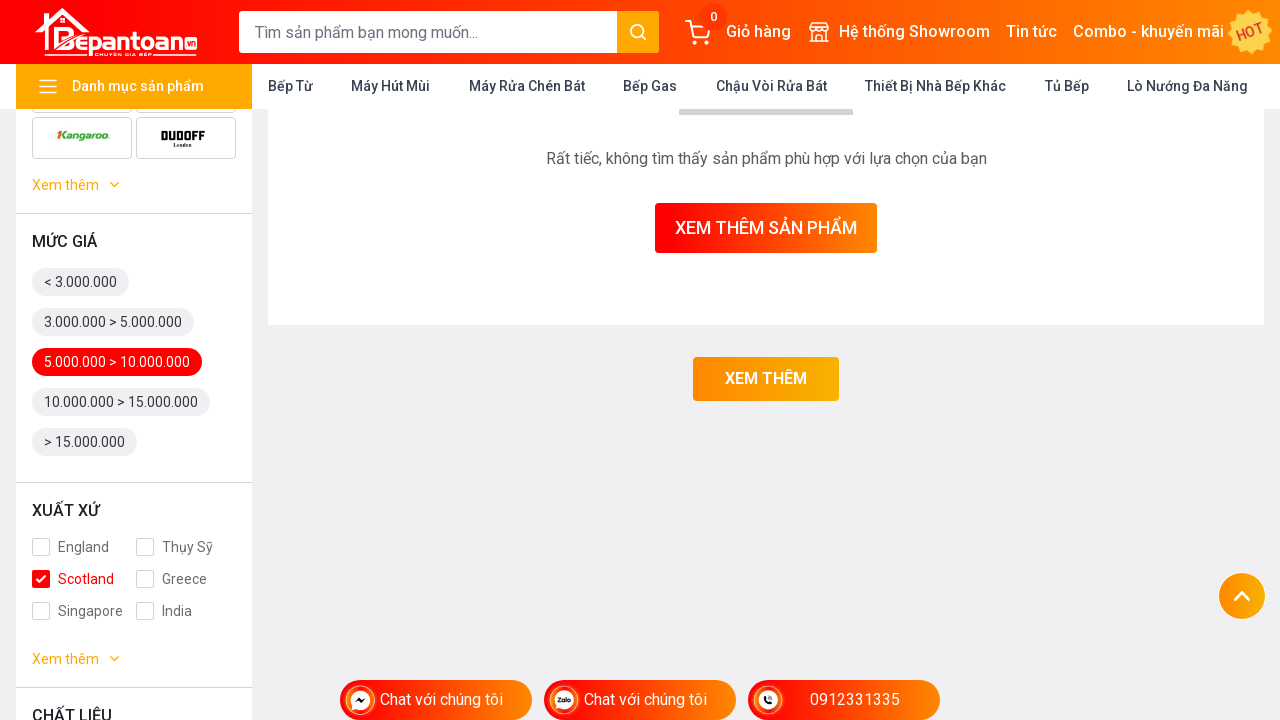

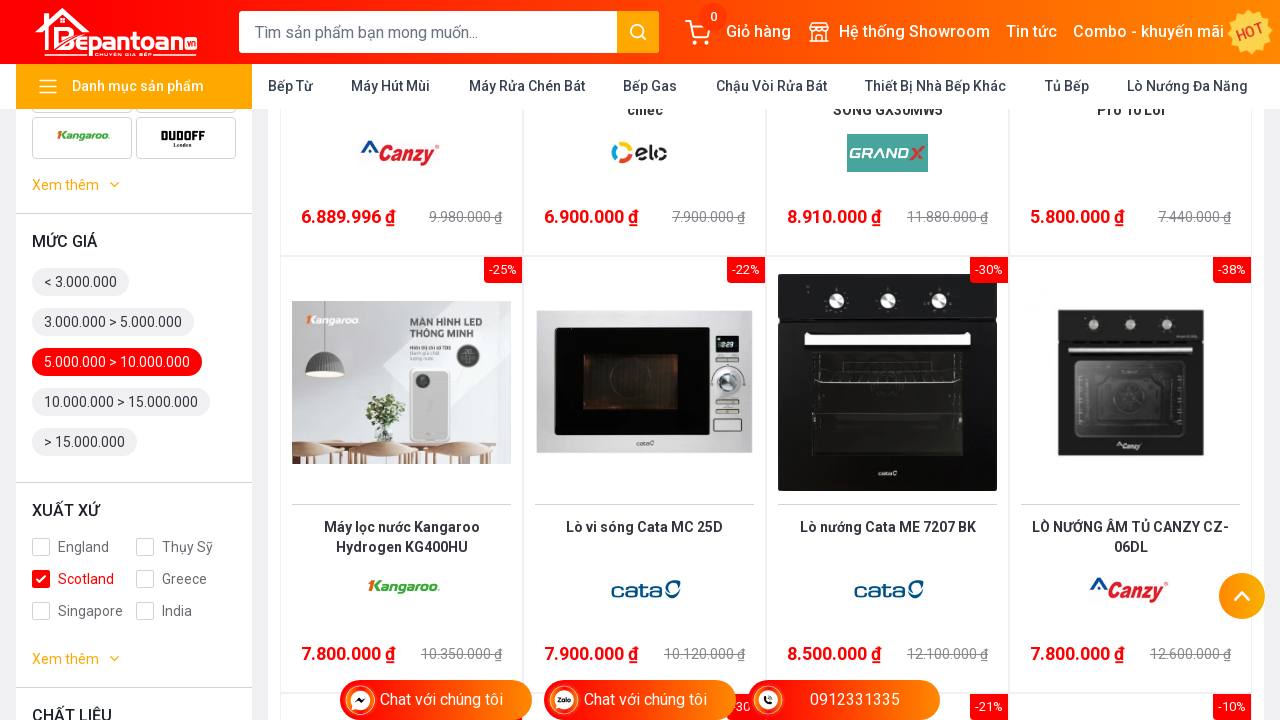